Tests alert handling functionality by navigating to alerts section and interacting with a prompt alert by entering text

Starting URL: https://demoqa.com/alertsWindows

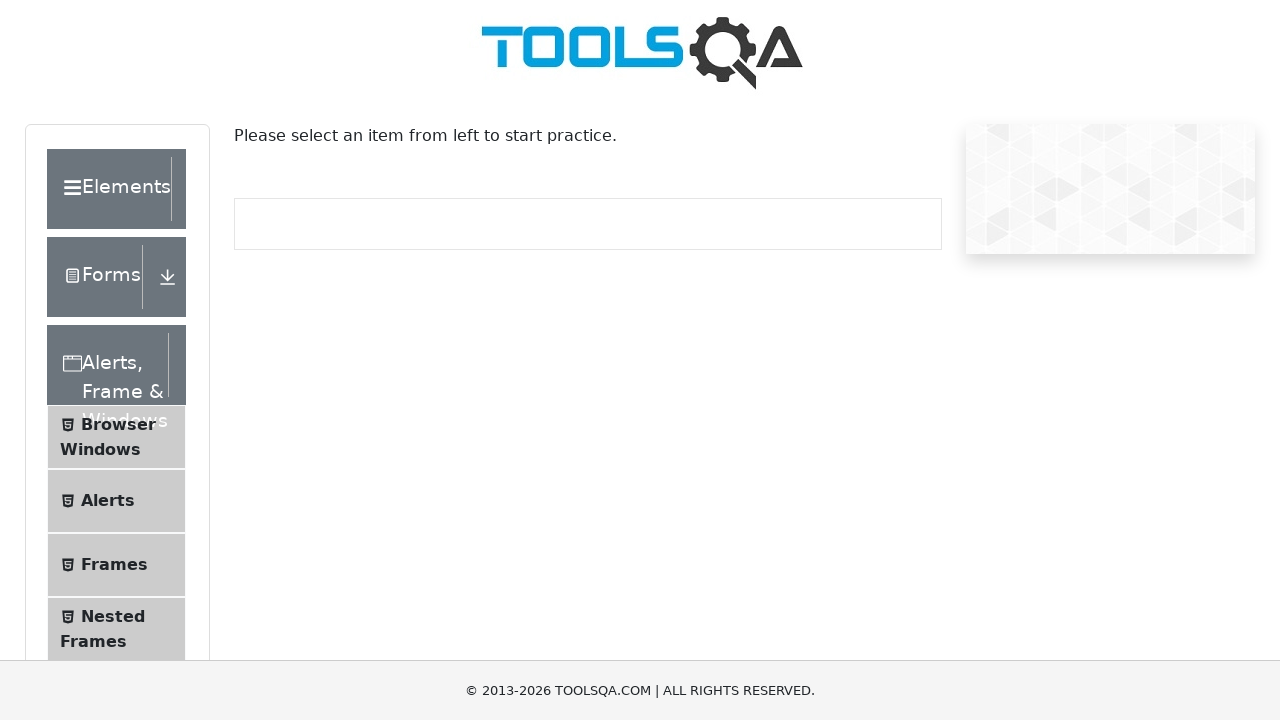

Located the Alerts menu item
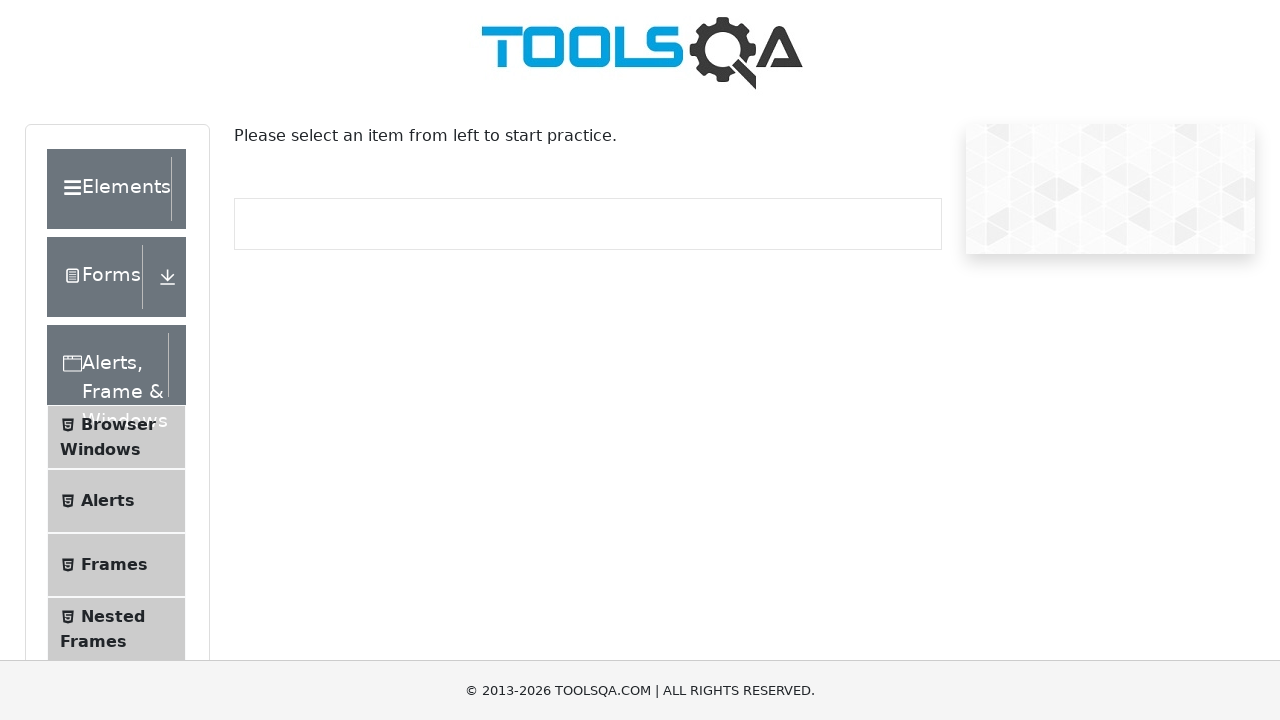

Scrolled Alerts menu item into view
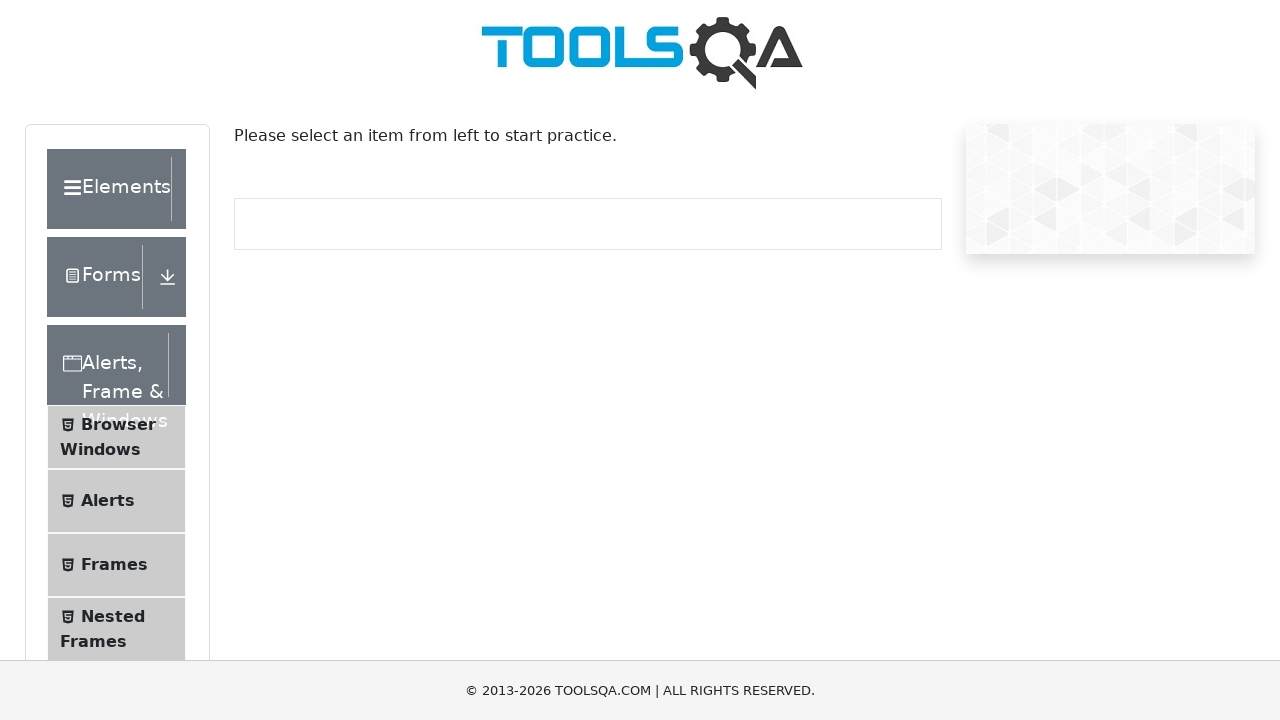

Clicked on Alerts menu item at (116, 501) on (//ul//li[@id='item-1'])[2]
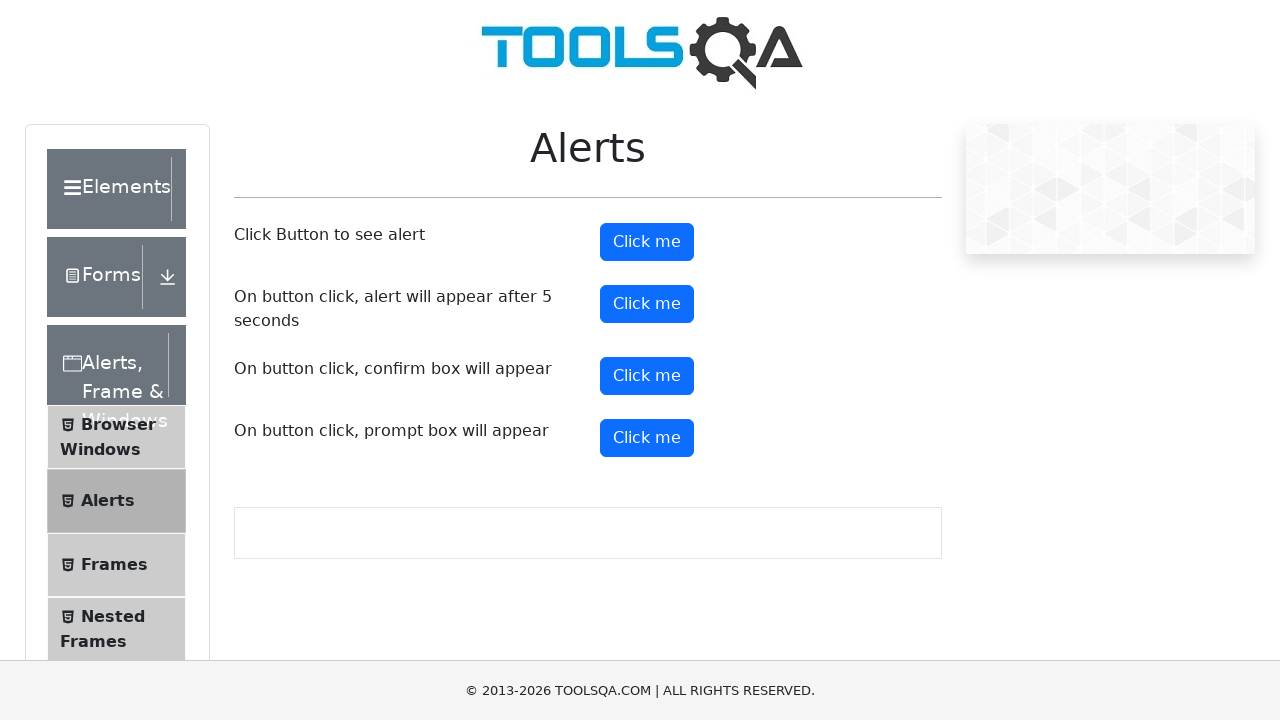

Located the prompt alert button
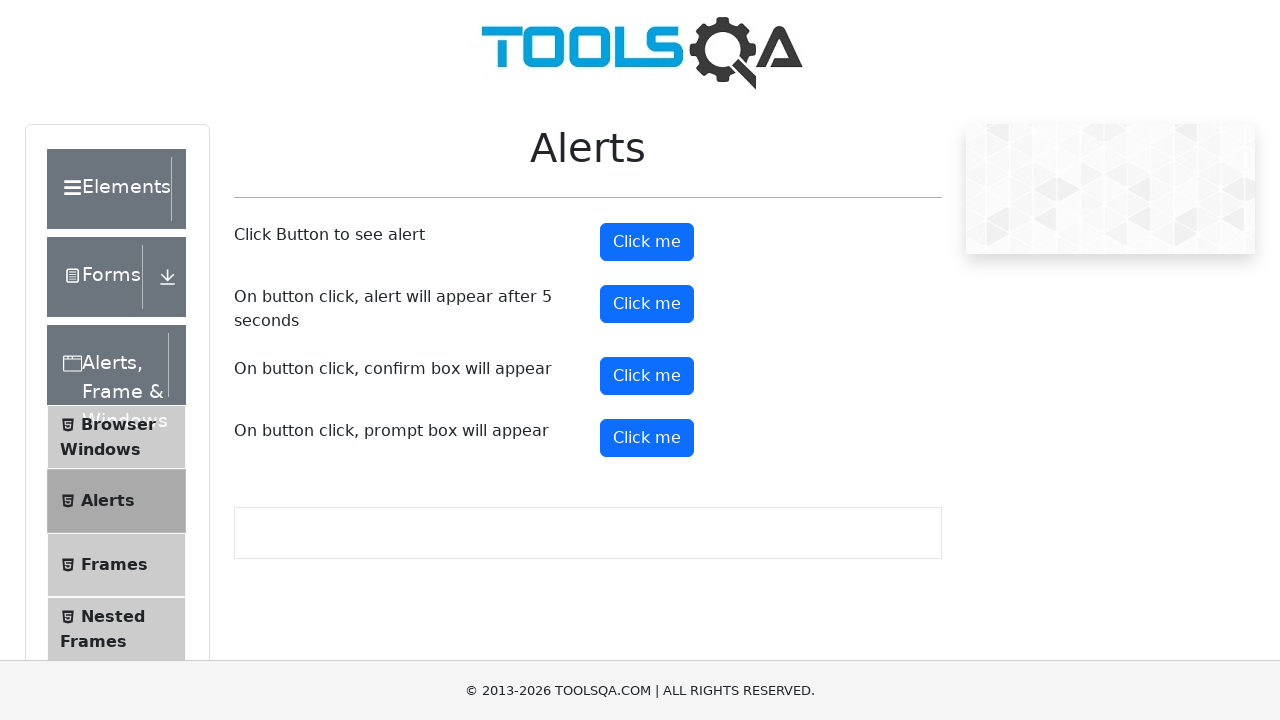

Scrolled prompt alert button into view
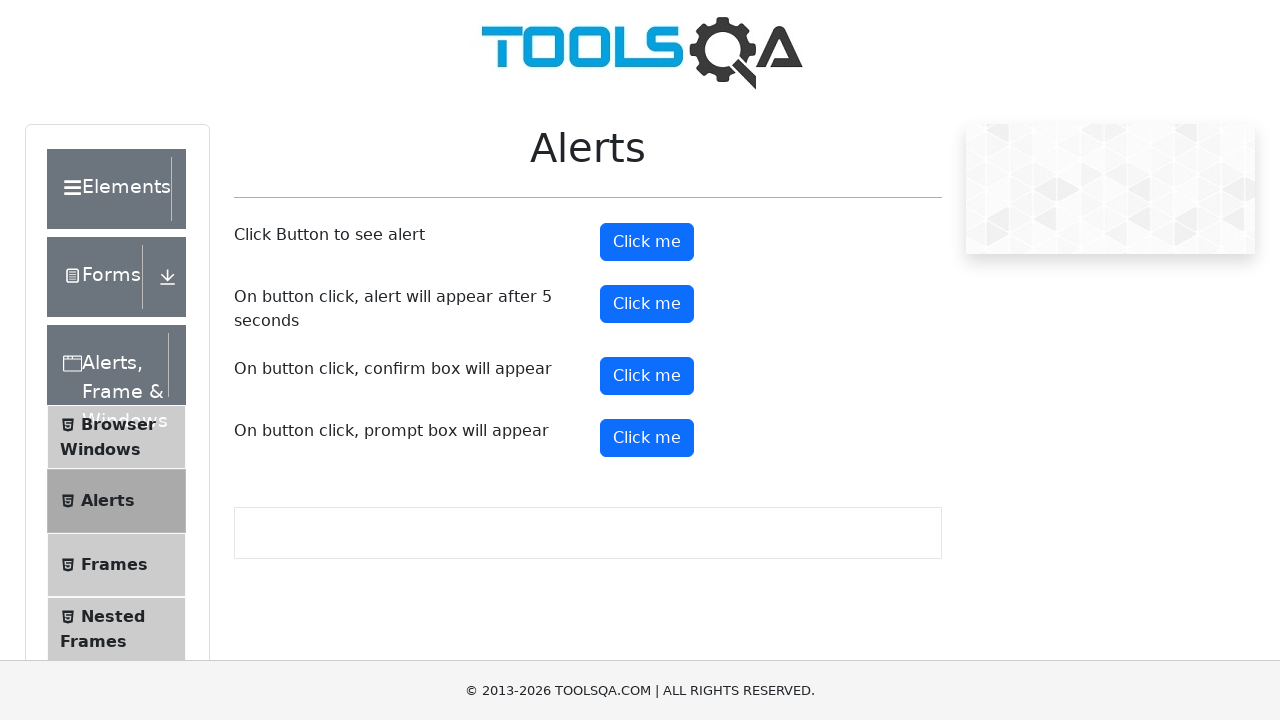

Set up dialog handler to accept prompt with text 'Shubham'
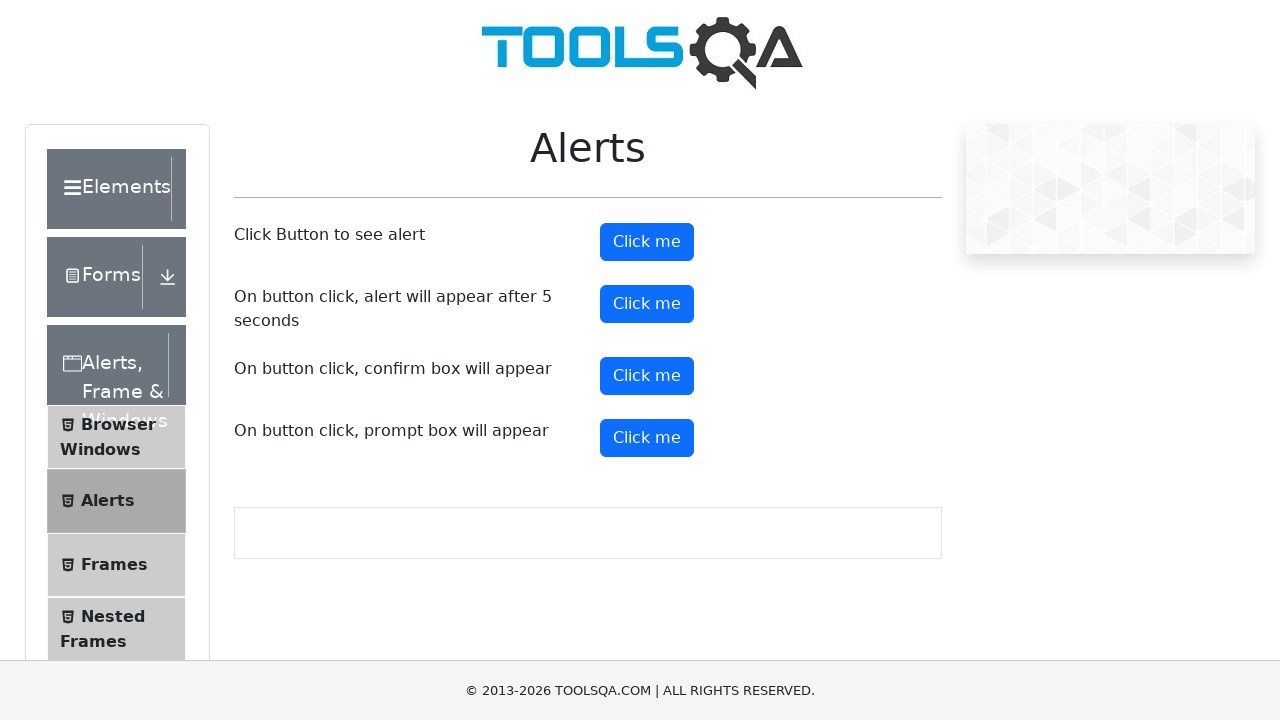

Clicked prompt alert button and accepted dialog with 'Shubham' at (647, 438) on #promtButton
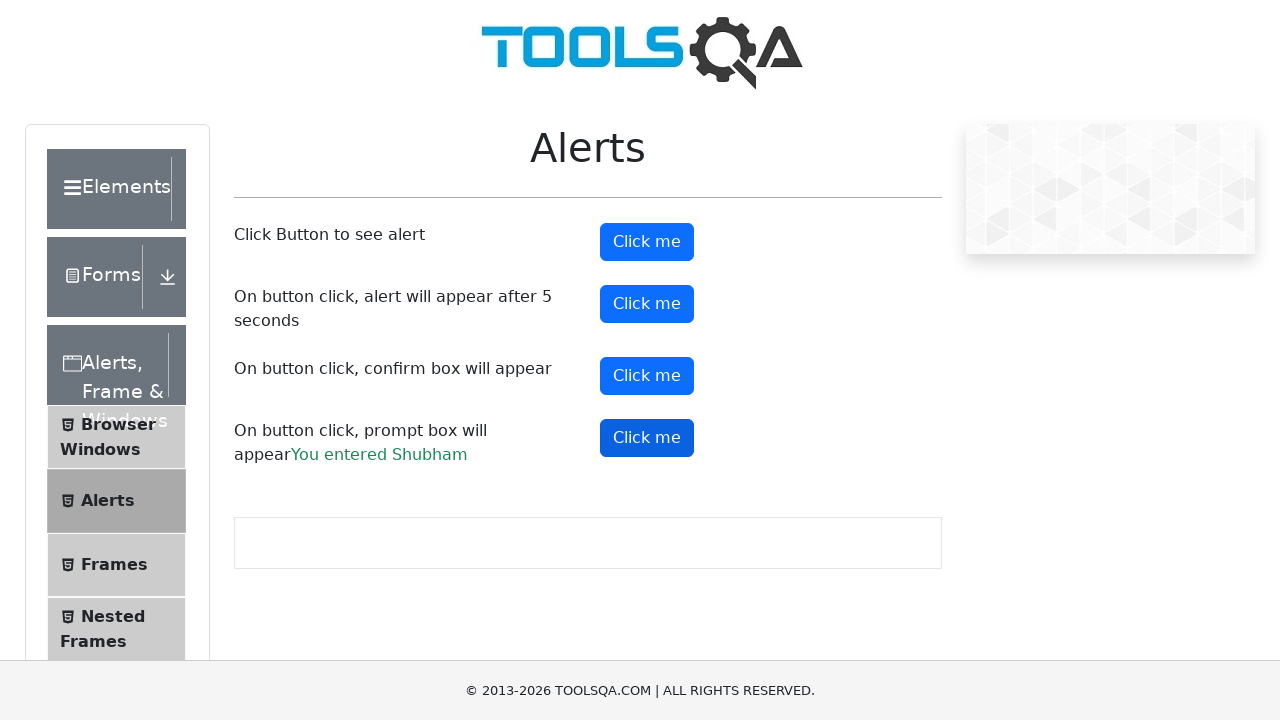

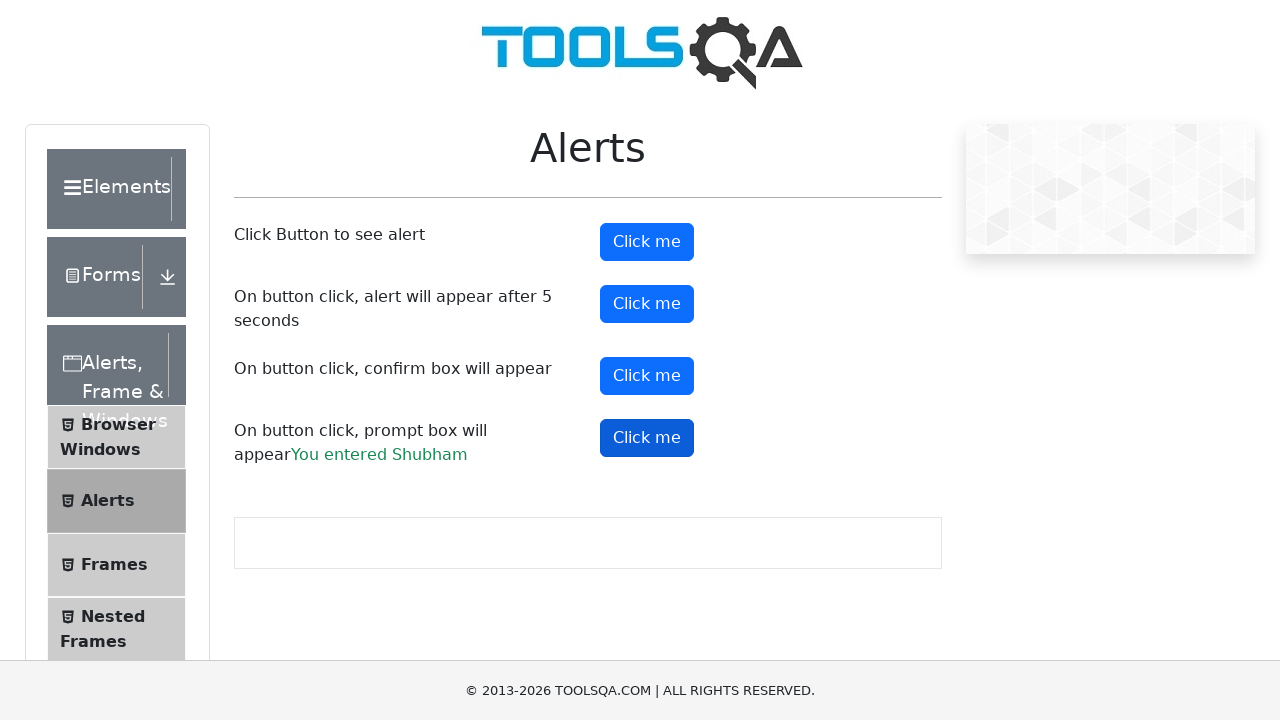